Tests slider functionality on the jQuery UI demo page by dragging the slider handle 300 pixels to the right using drag and drop interaction.

Starting URL: http://jqueryui.com/resources/demos/slider/default.html

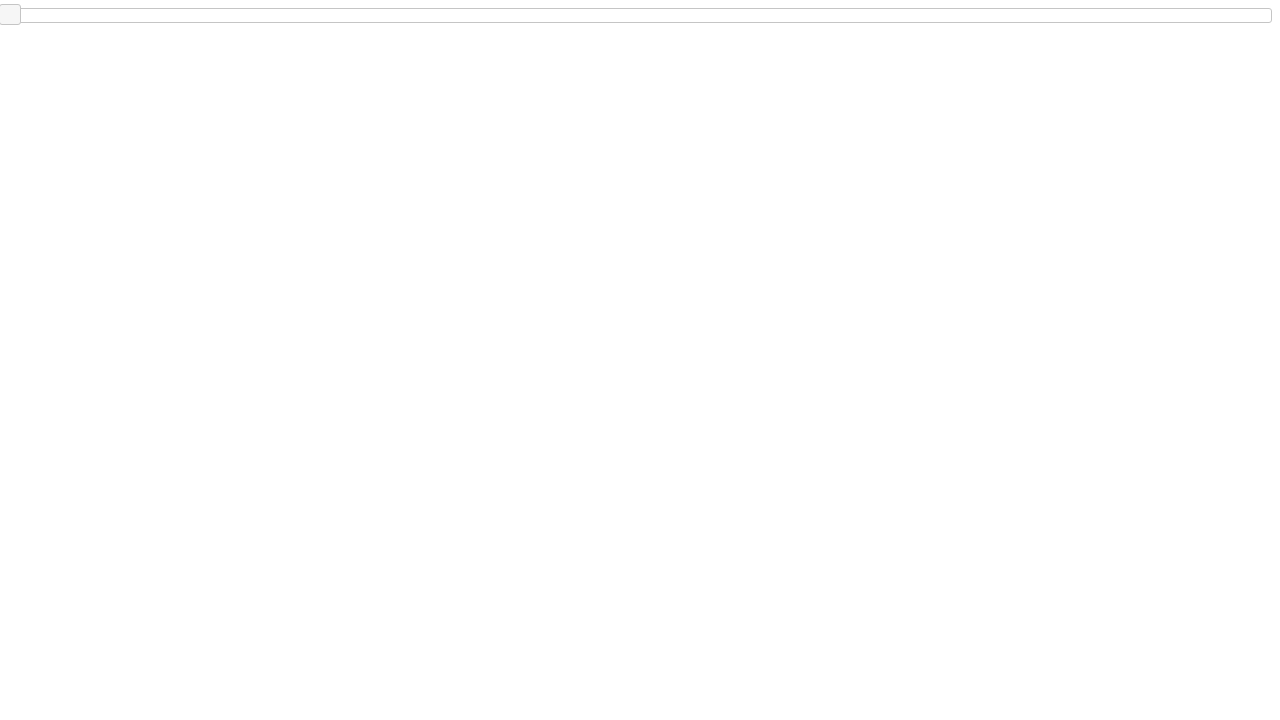

Located the slider handle element
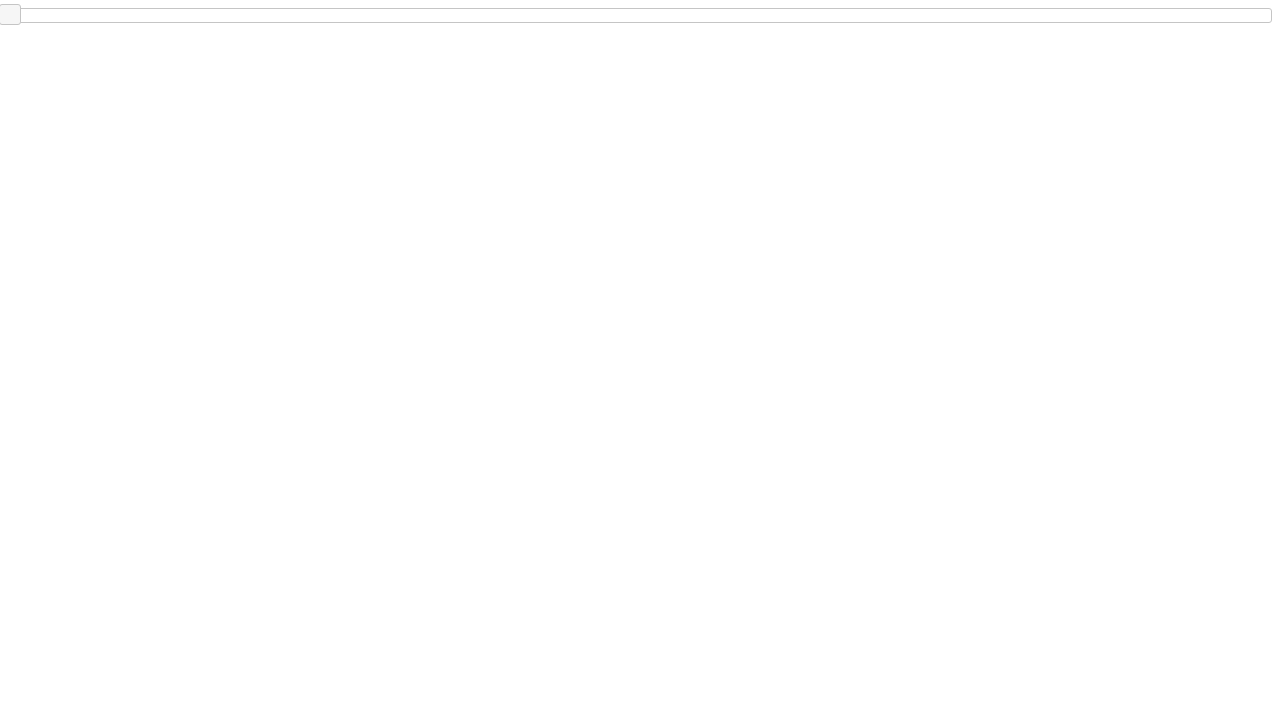

Slider handle is now visible
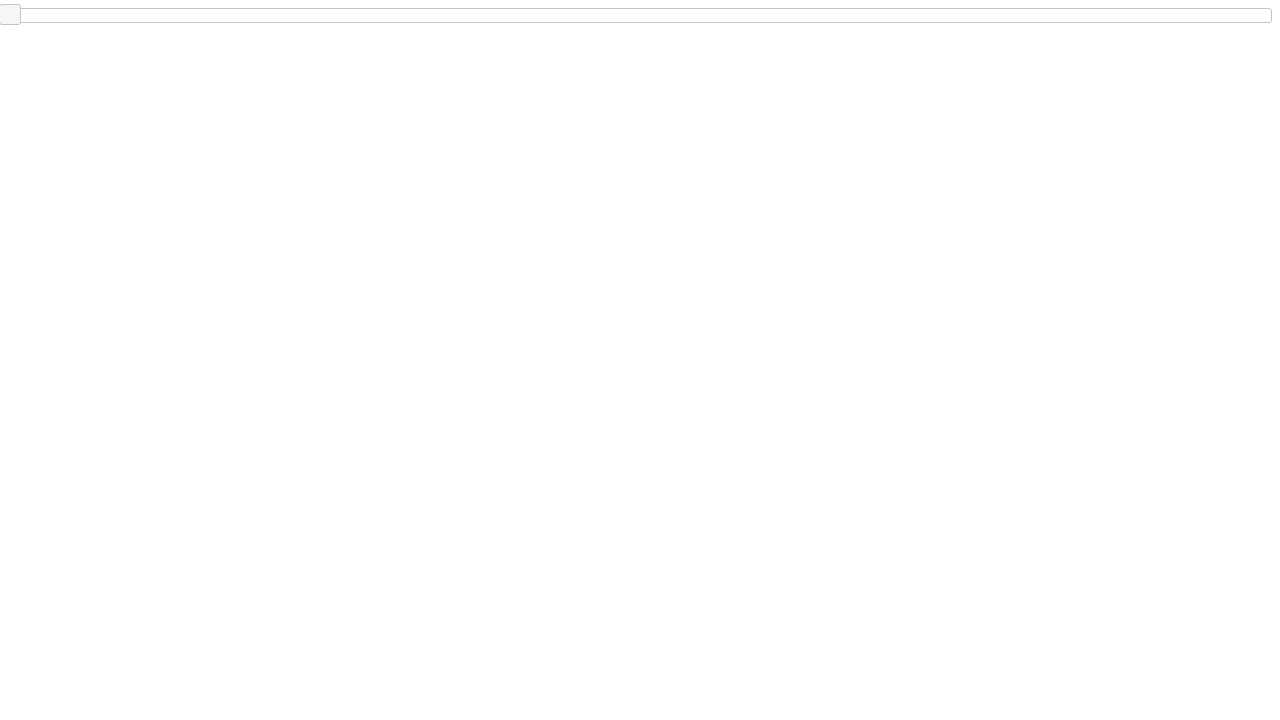

Retrieved bounding box coordinates of the slider handle
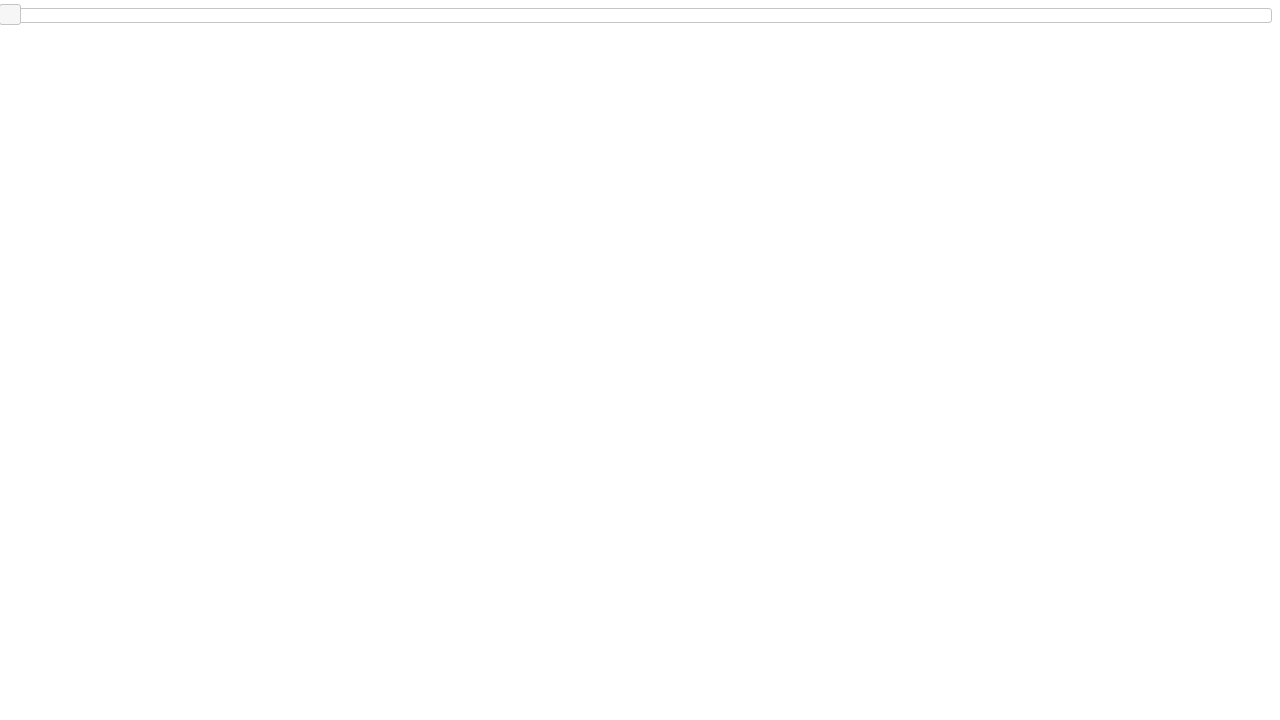

Moved mouse to the center of the slider handle at (10, 15)
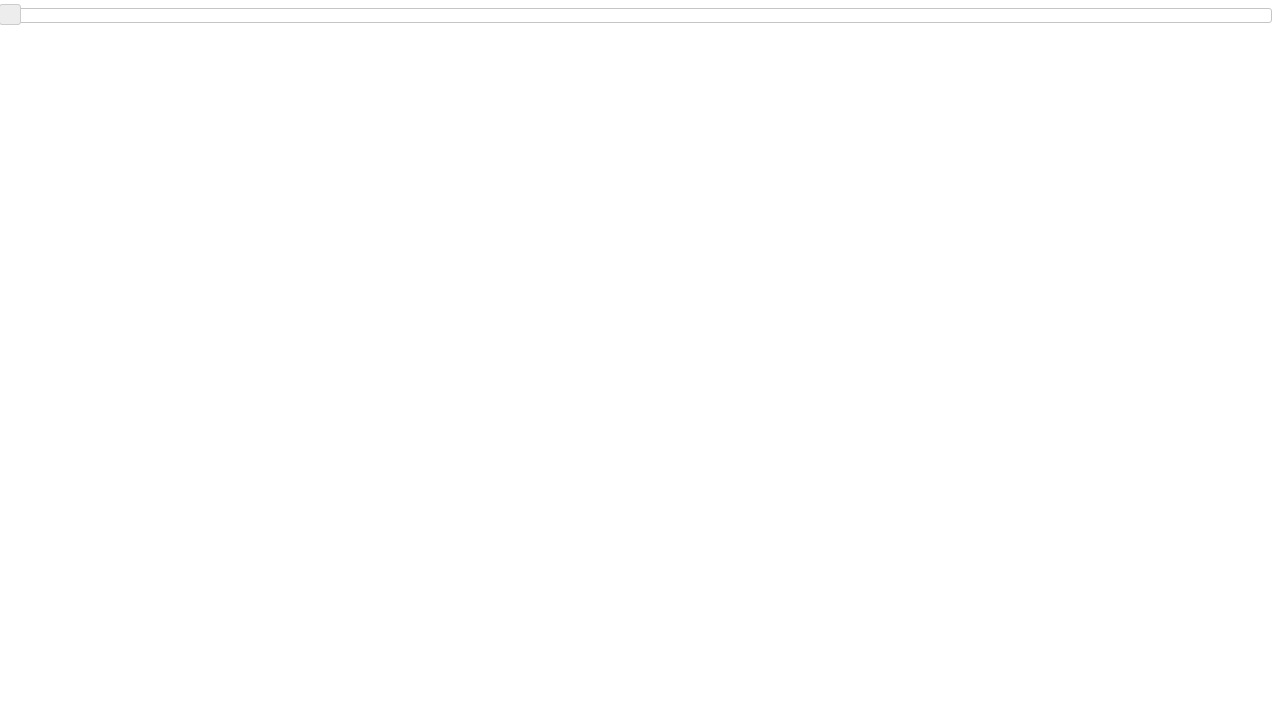

Pressed down the mouse button on the slider handle at (10, 15)
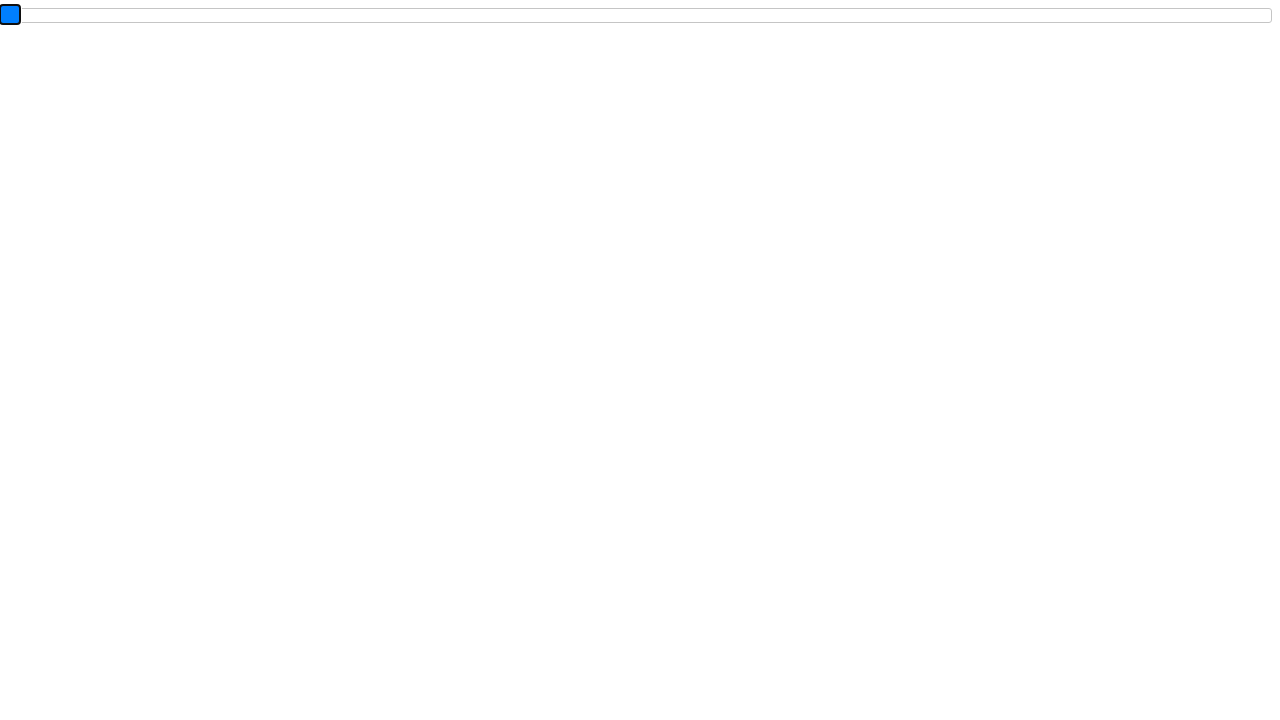

Dragged the slider handle 300 pixels to the right at (310, 15)
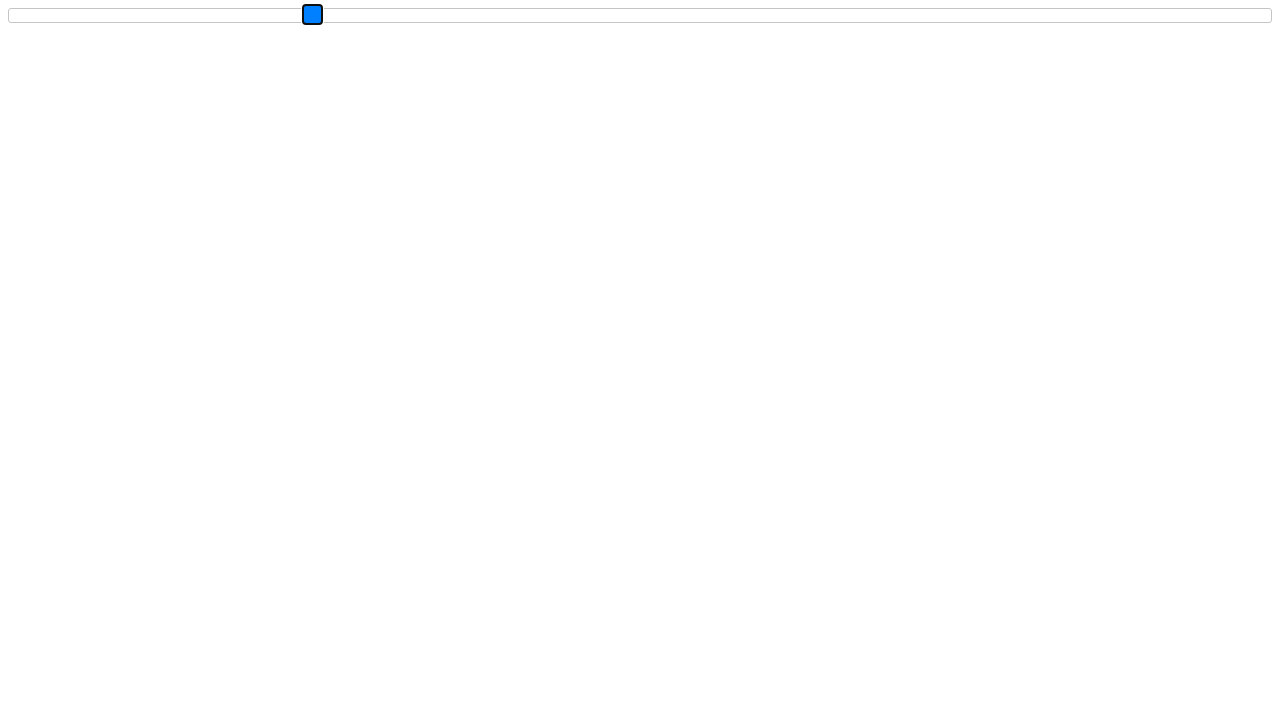

Released the mouse button to complete the drag operation at (310, 15)
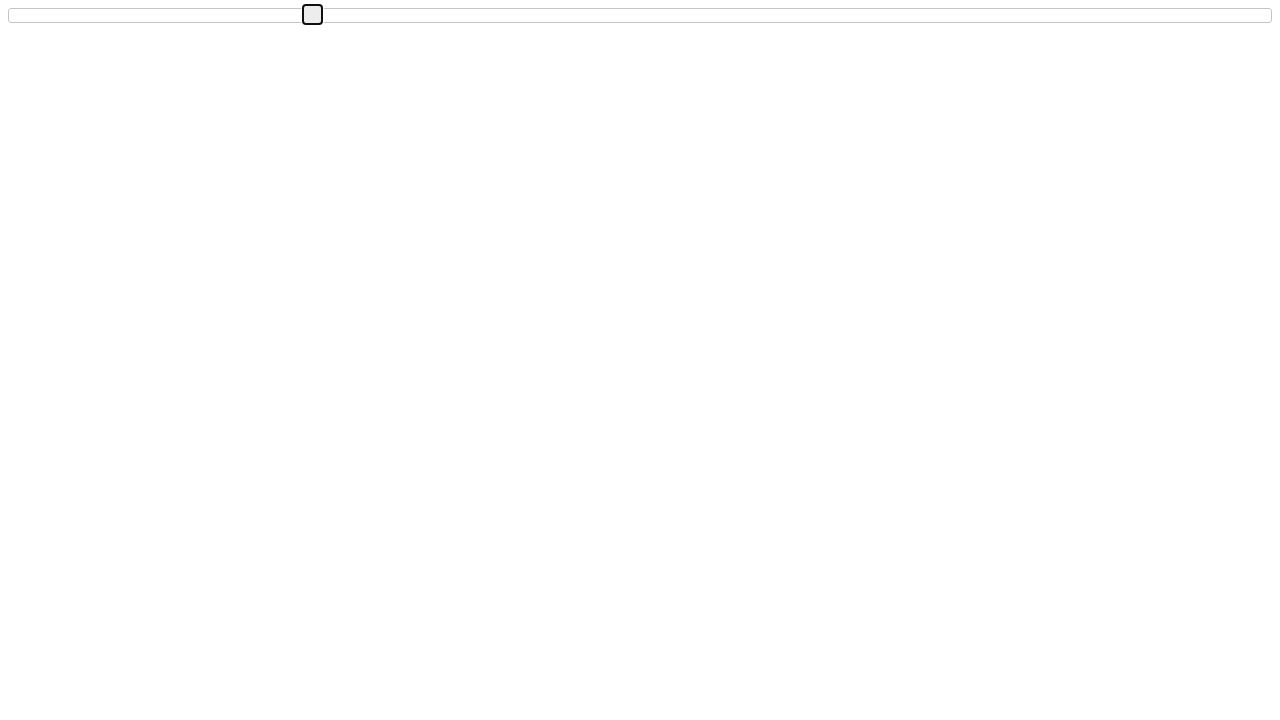

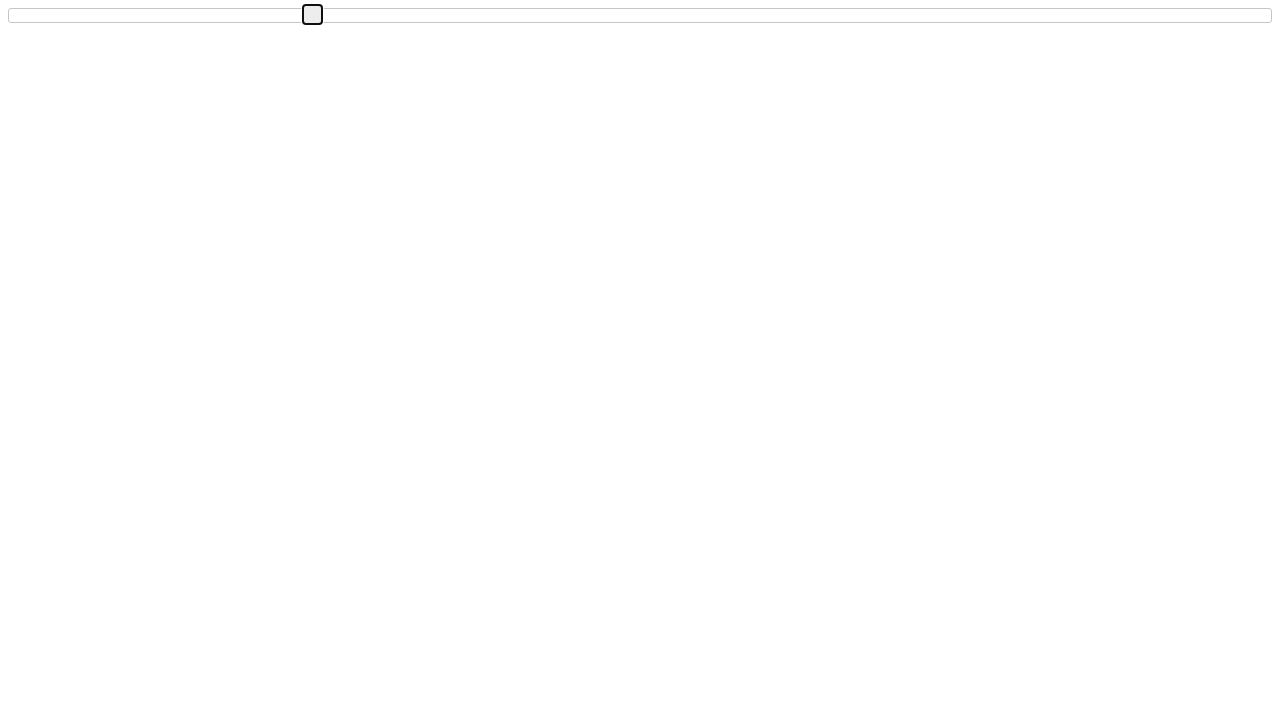